Tests that todo data persists after page reload

Starting URL: https://demo.playwright.dev/todomvc

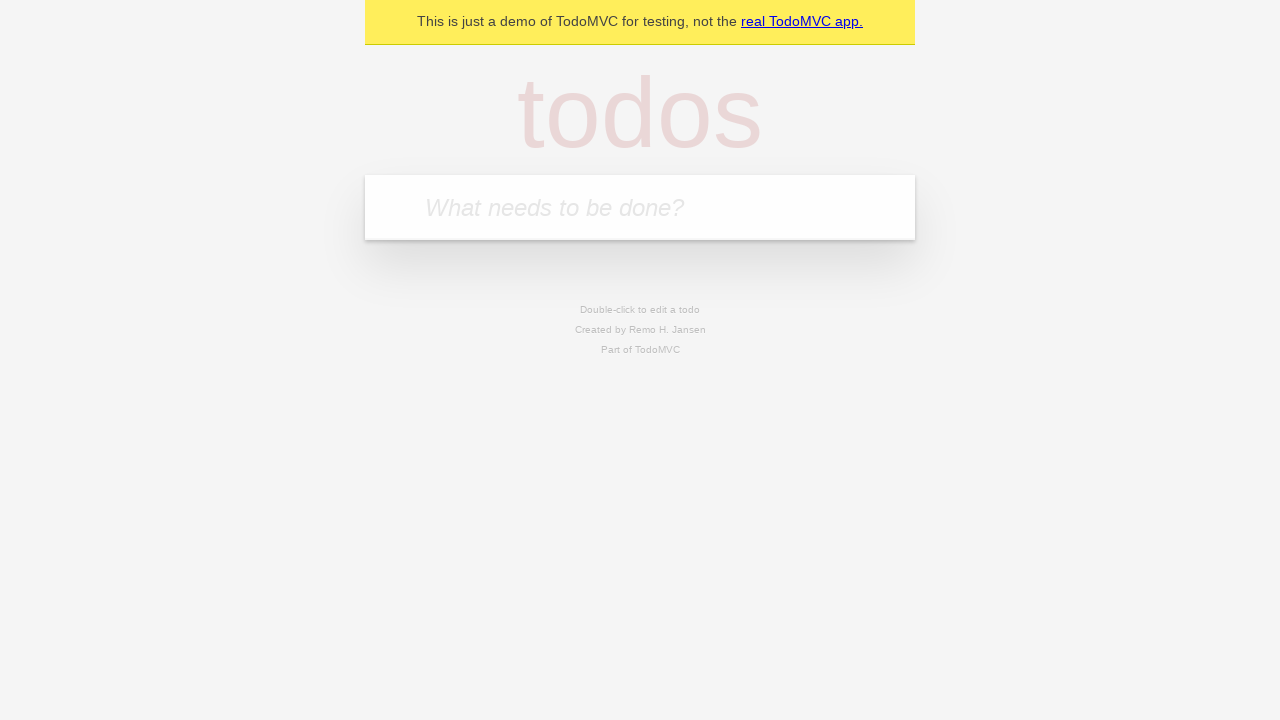

Located the 'What needs to be done?' input field
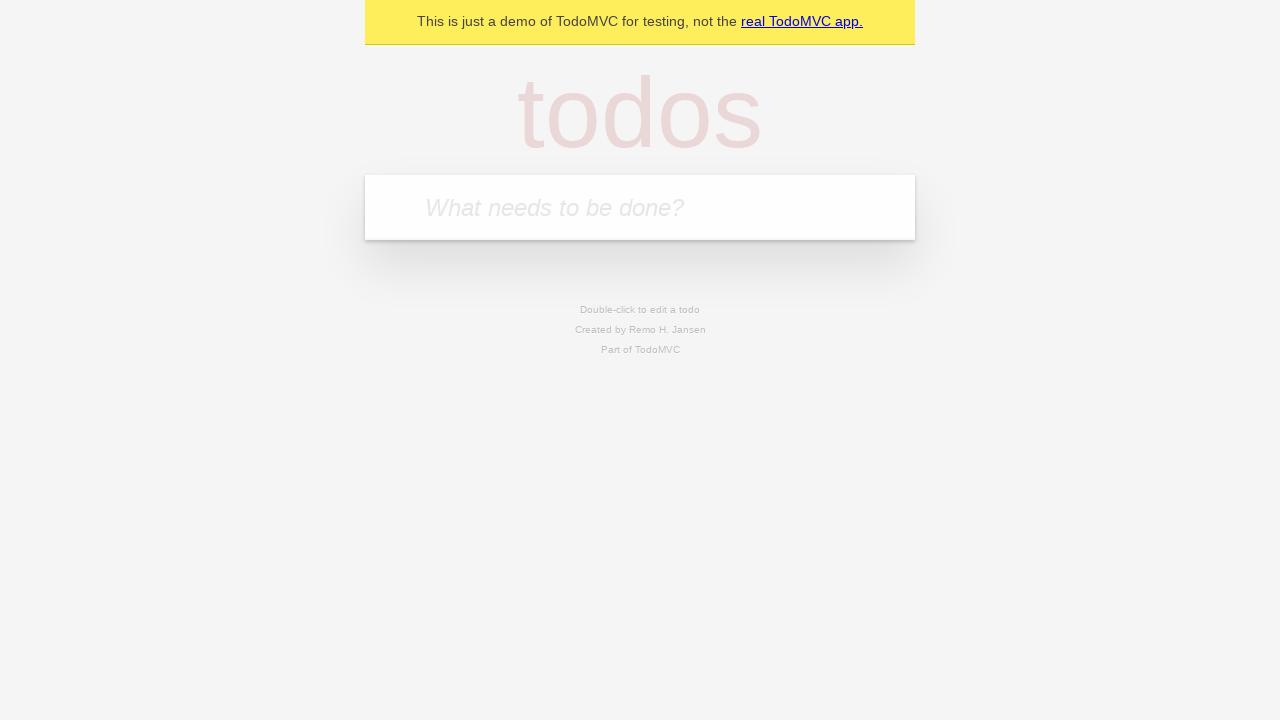

Filled first todo with 'buy some cheese' on internal:attr=[placeholder="What needs to be done?"i]
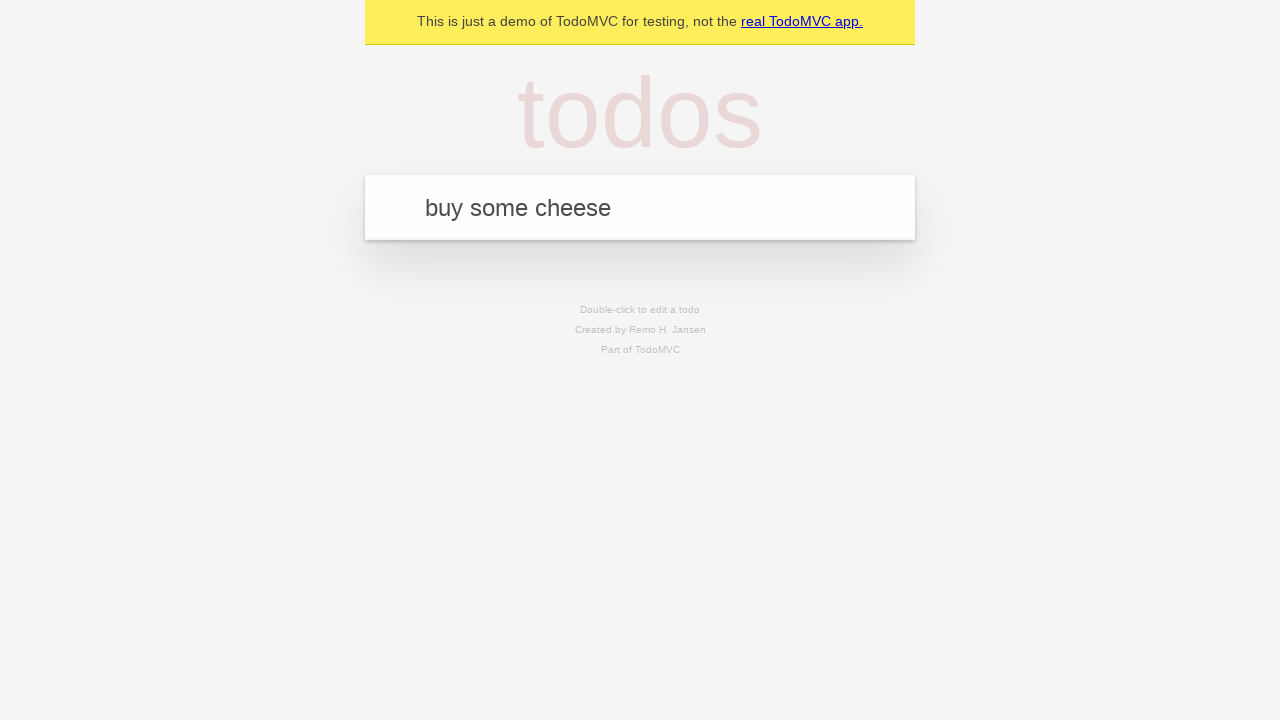

Pressed Enter to create first todo on internal:attr=[placeholder="What needs to be done?"i]
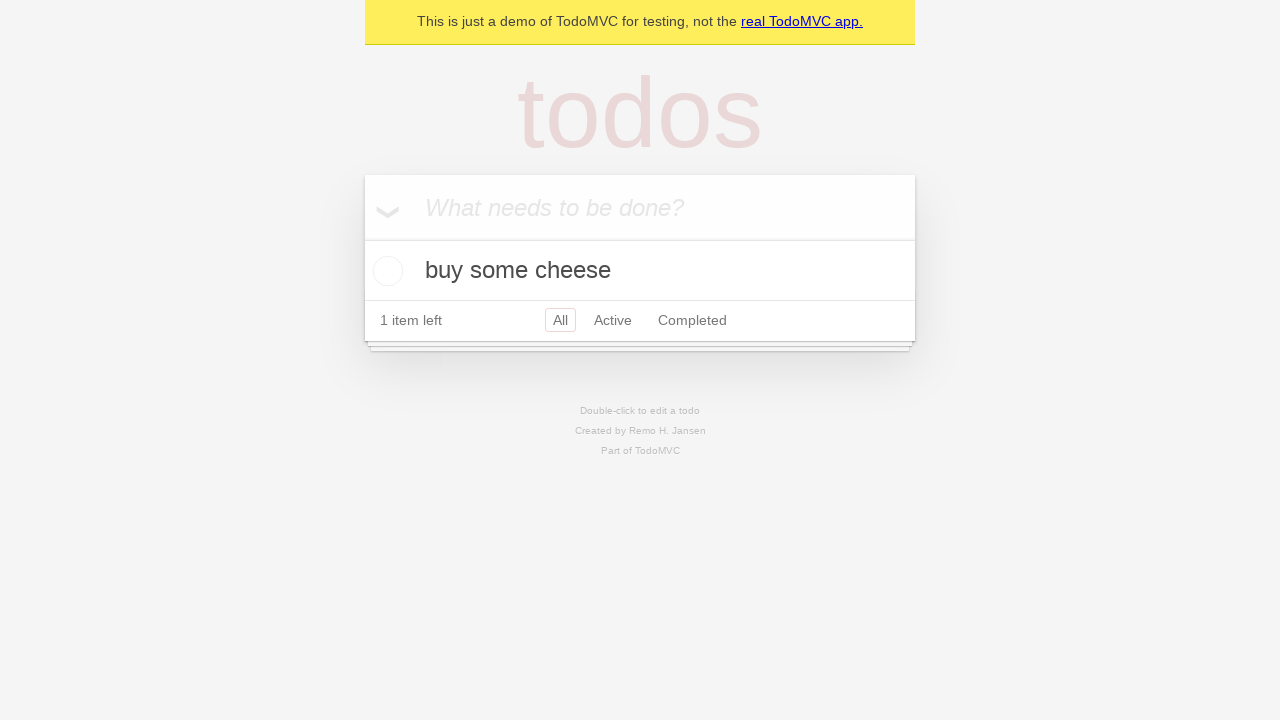

Filled second todo with 'feed the cat' on internal:attr=[placeholder="What needs to be done?"i]
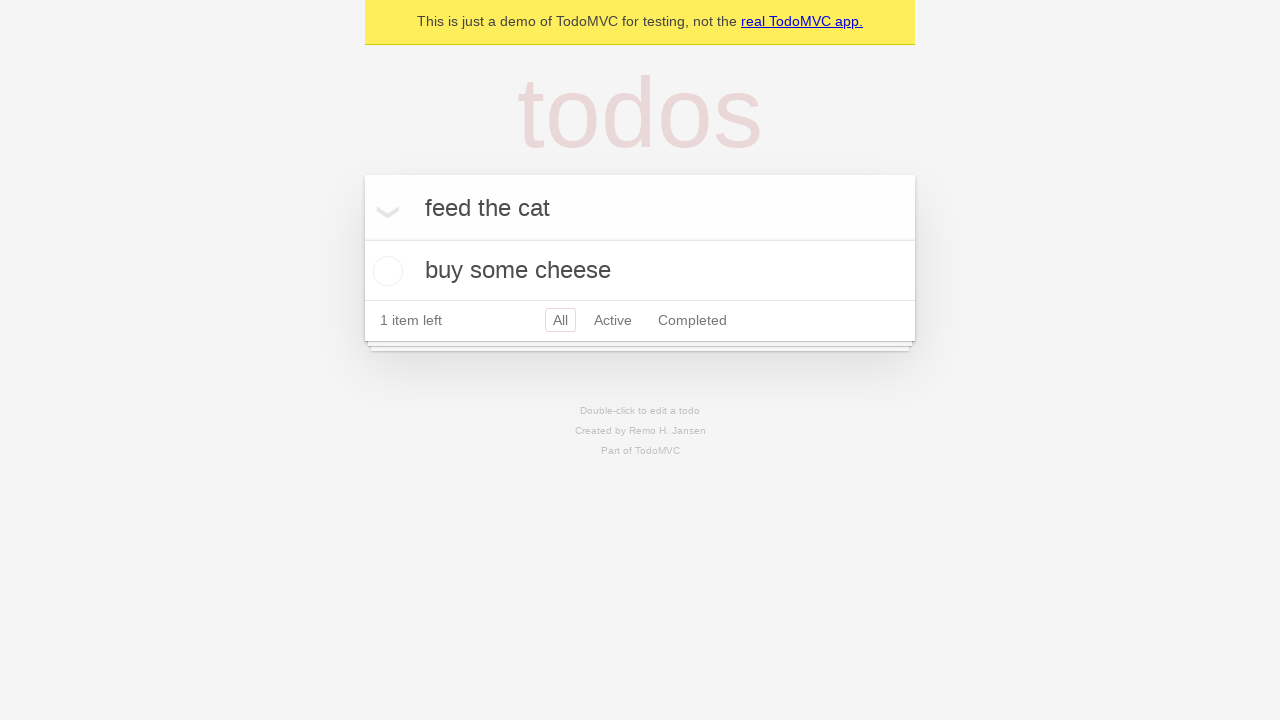

Pressed Enter to create second todo on internal:attr=[placeholder="What needs to be done?"i]
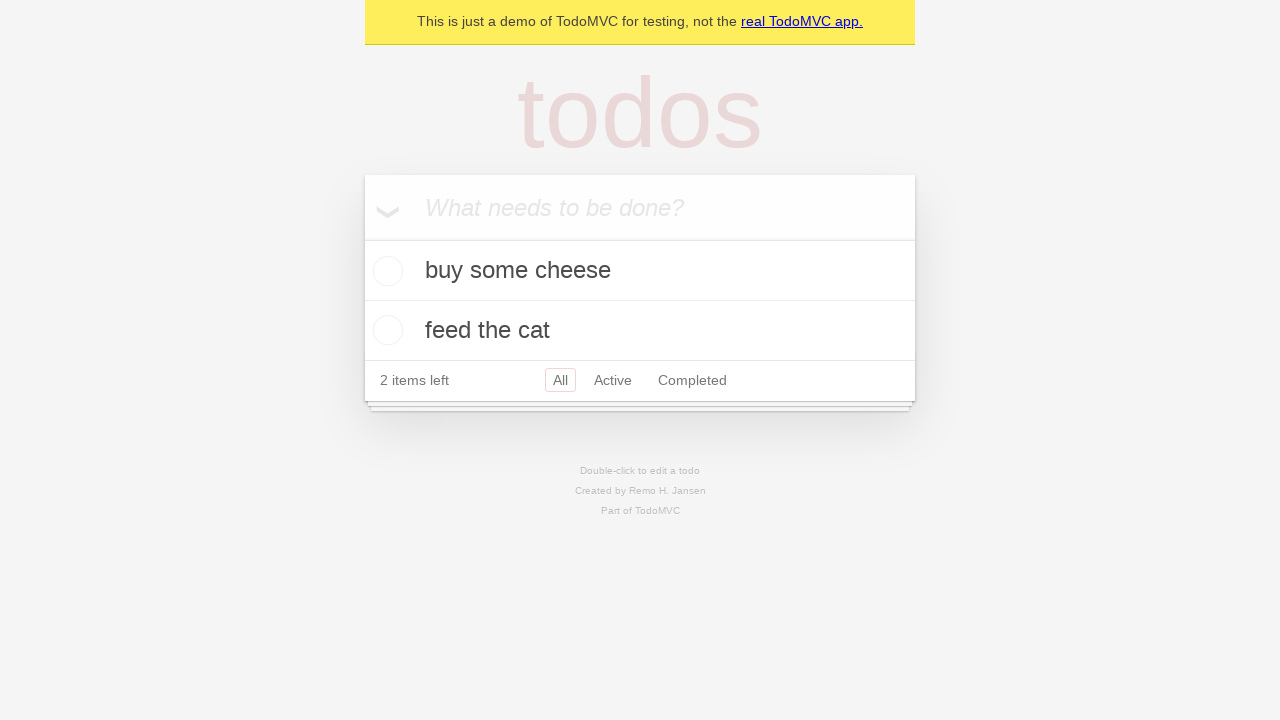

Located all todo items
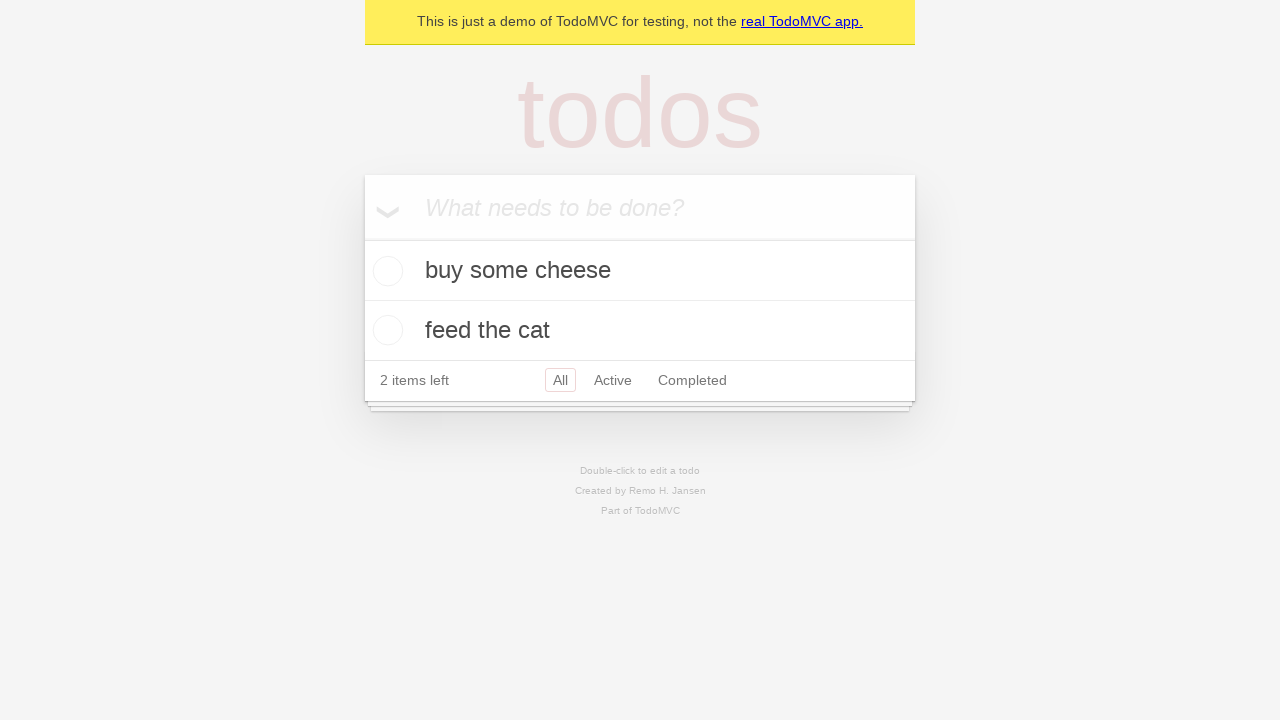

Located checkbox for first todo
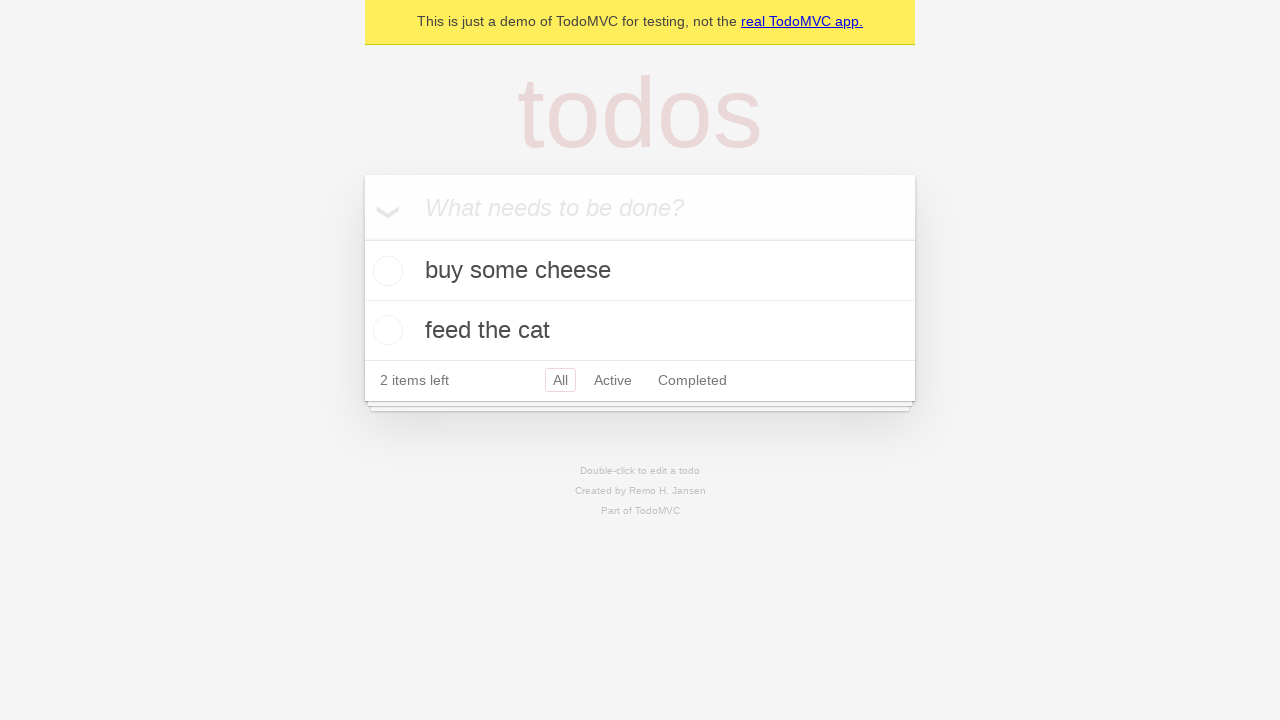

Checked the first todo at (385, 271) on internal:testid=[data-testid="todo-item"s] >> nth=0 >> internal:role=checkbox
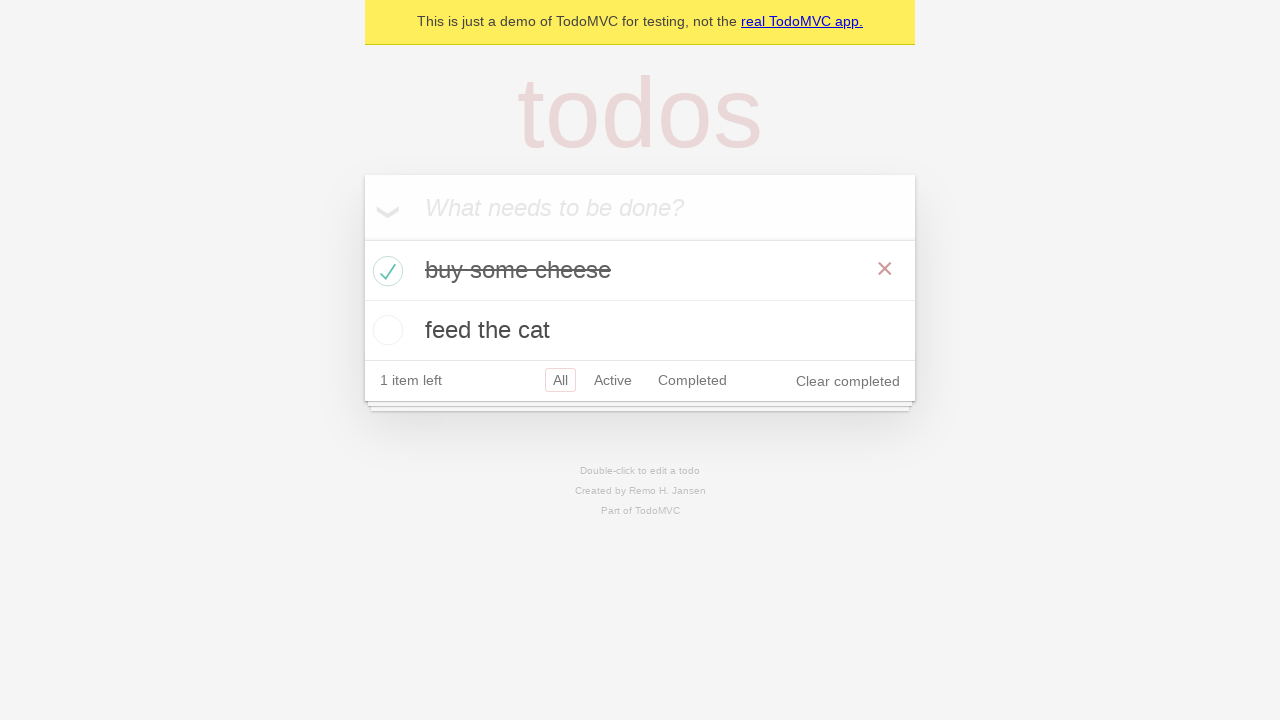

Reloaded the page to test data persistence
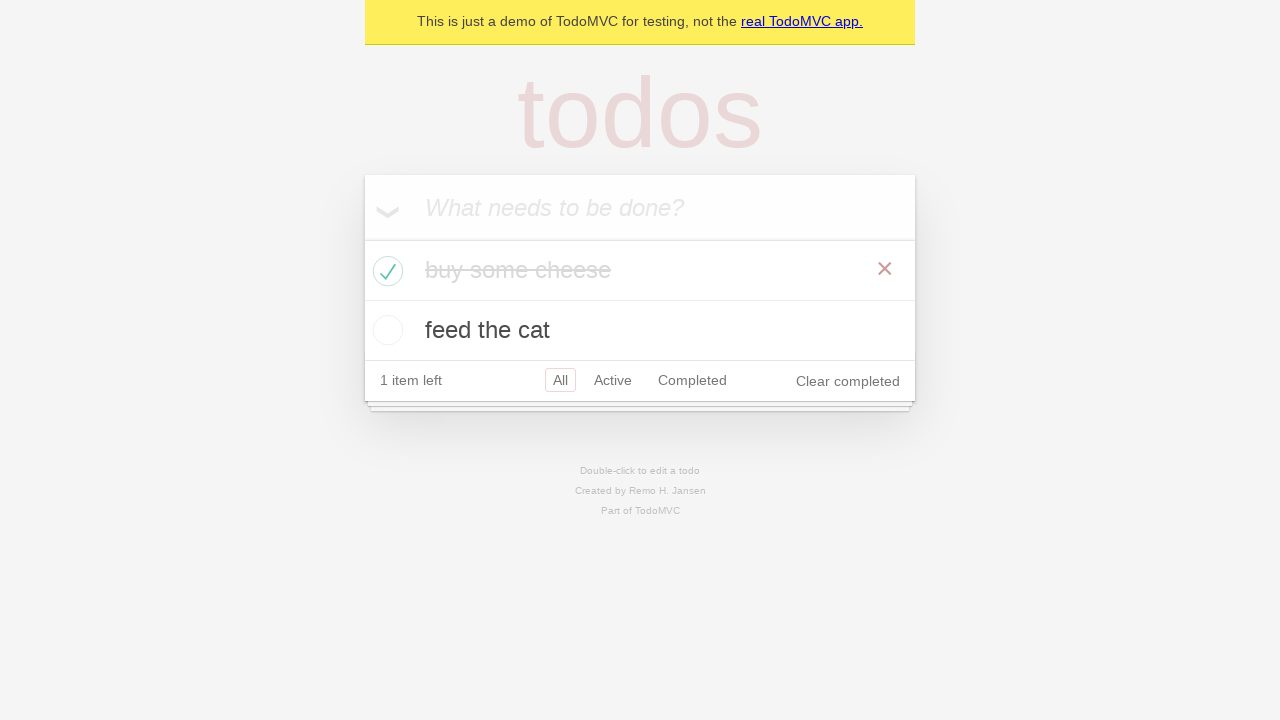

Waited for todos to load after page reload
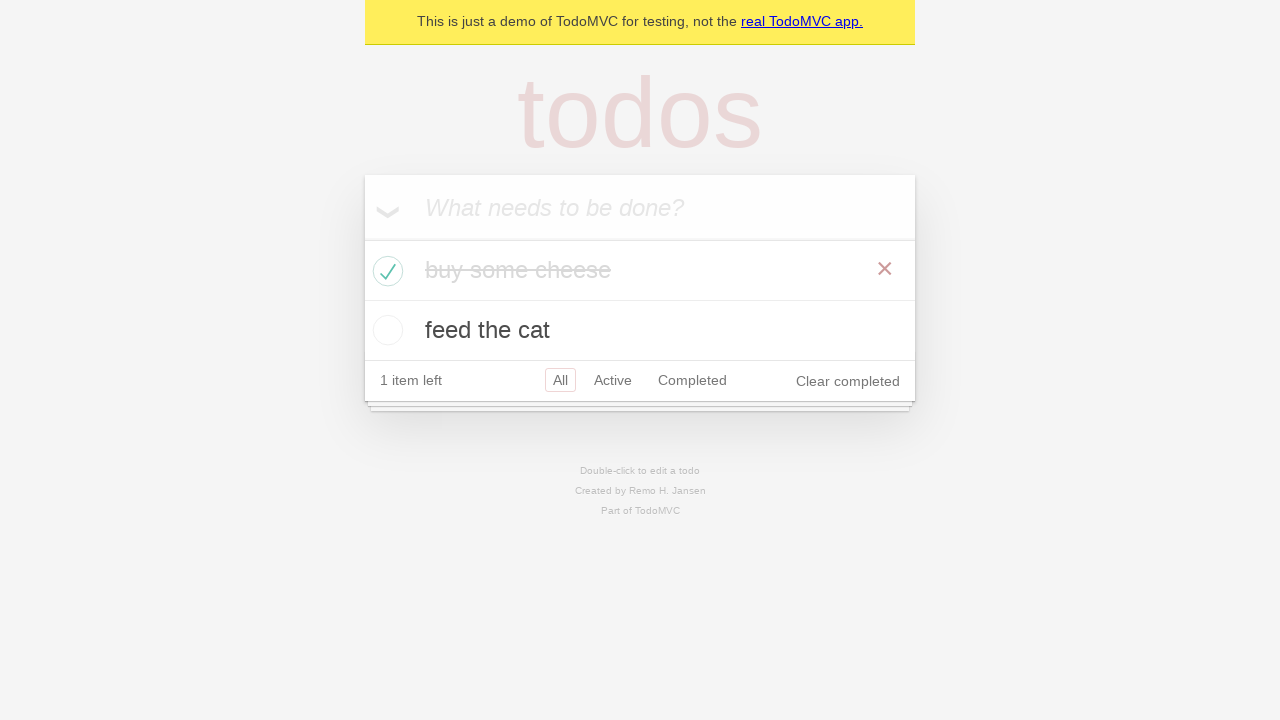

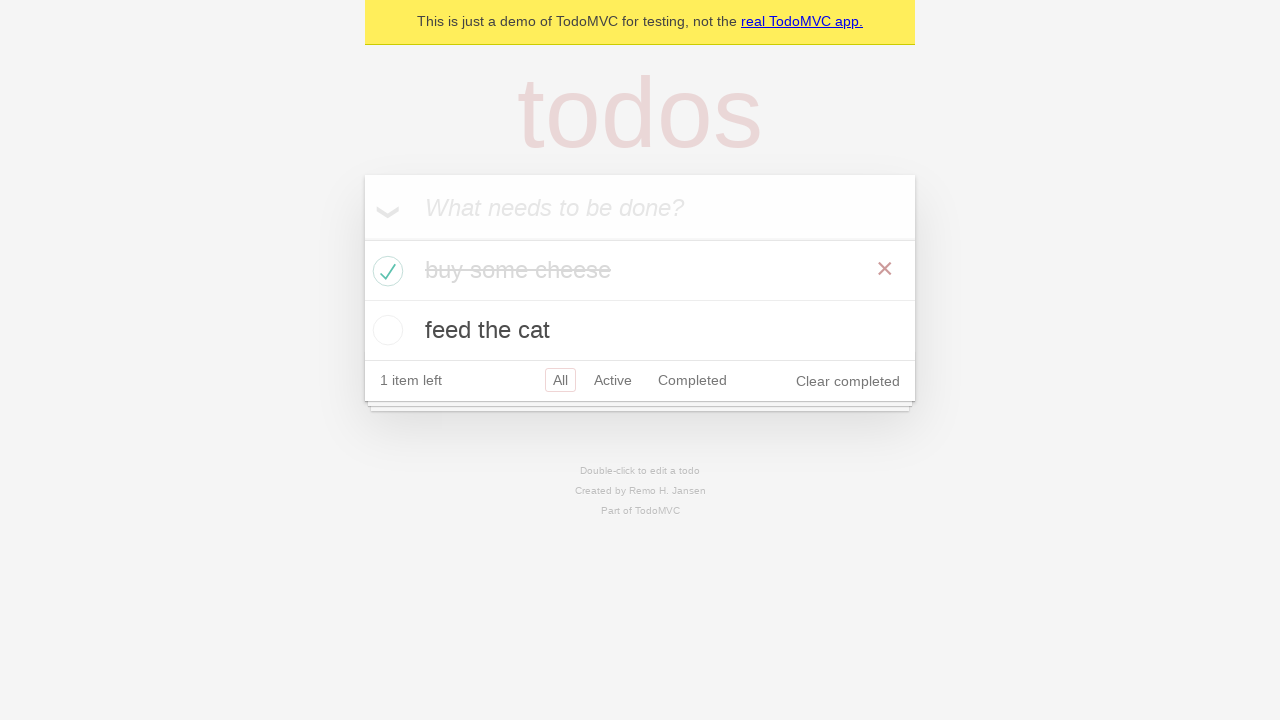